Locates an iframe and verifies the heading text within it

Starting URL: https://demoqa.com/frames

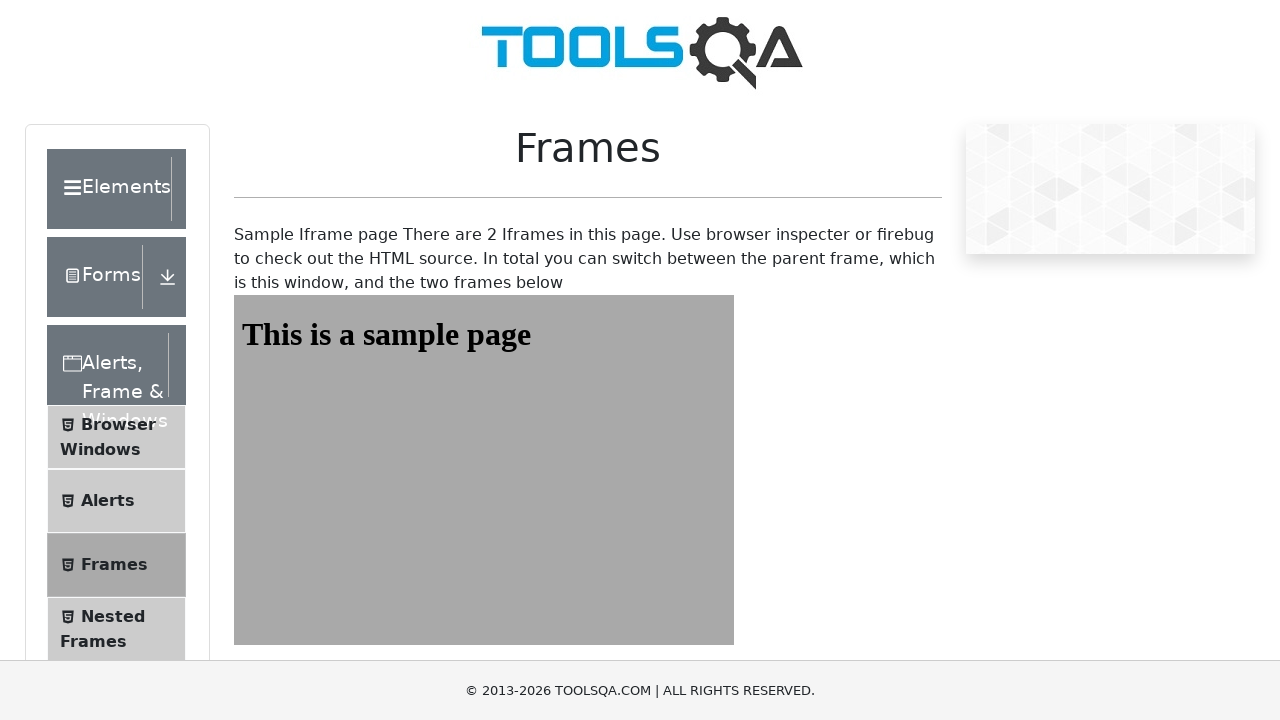

Navigated to https://demoqa.com/frames
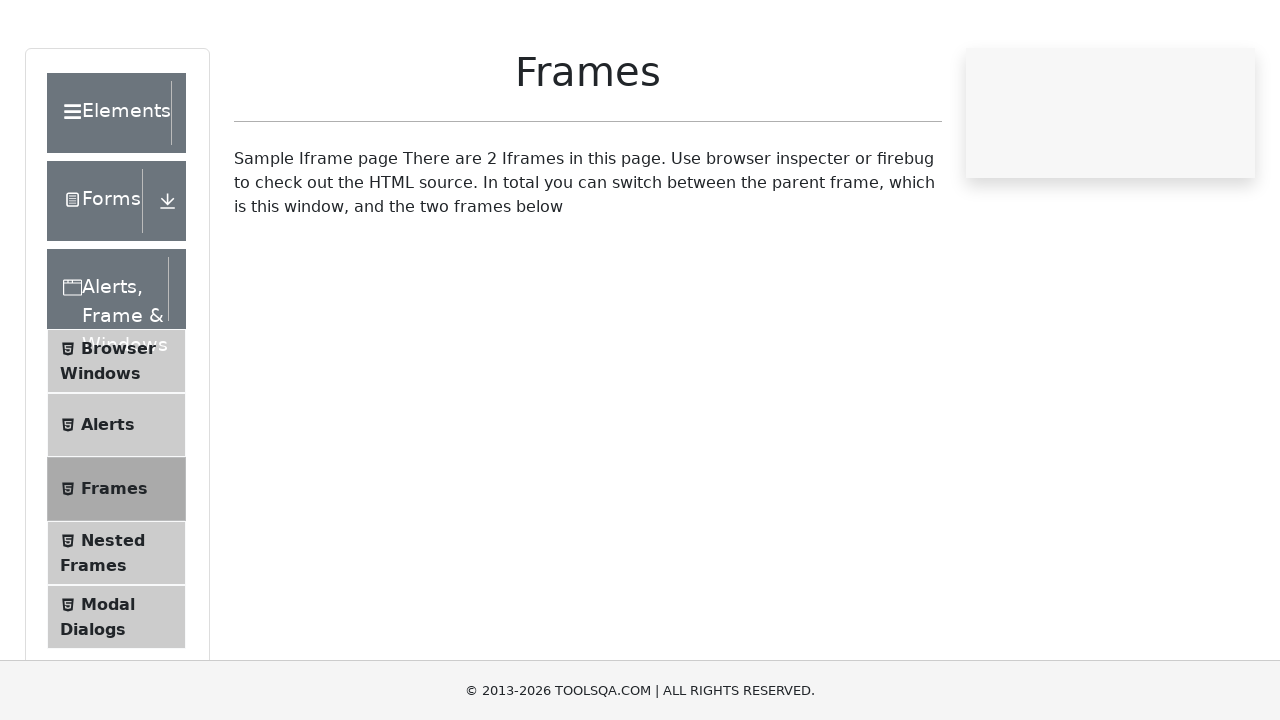

Located iframe with id 'frame1'
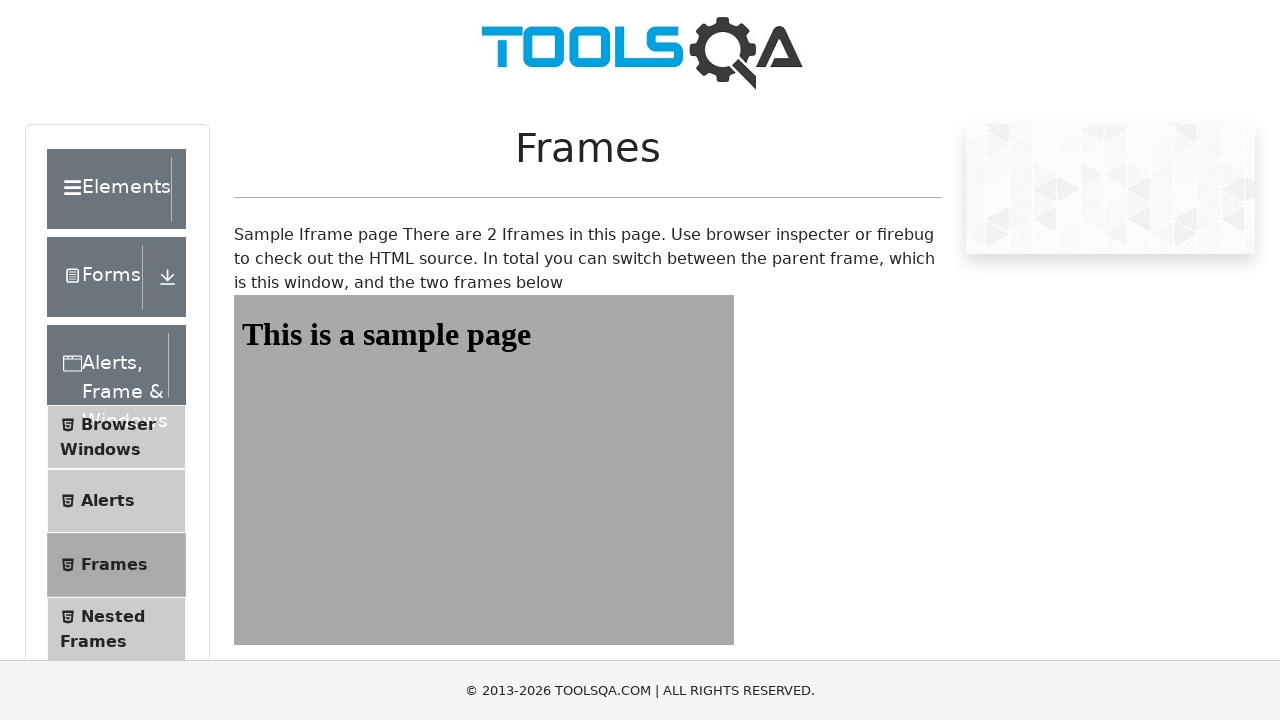

Verified heading text 'This is a sample page' within the iframe
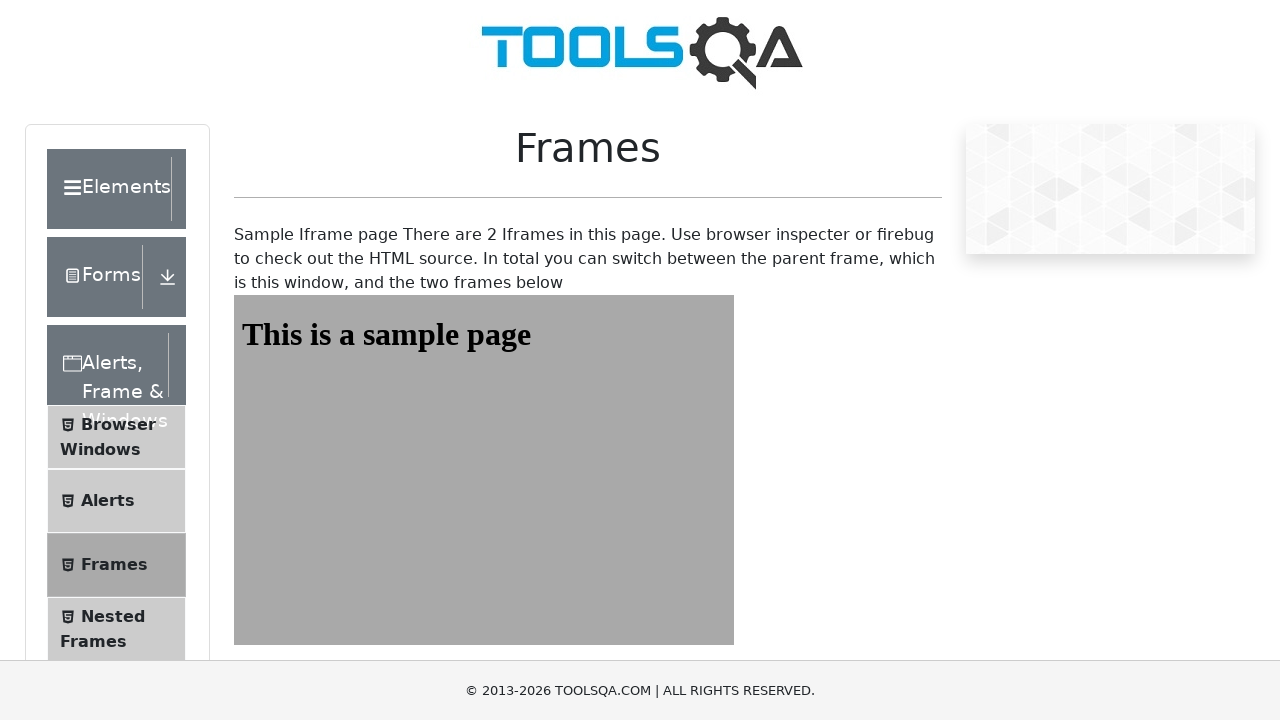

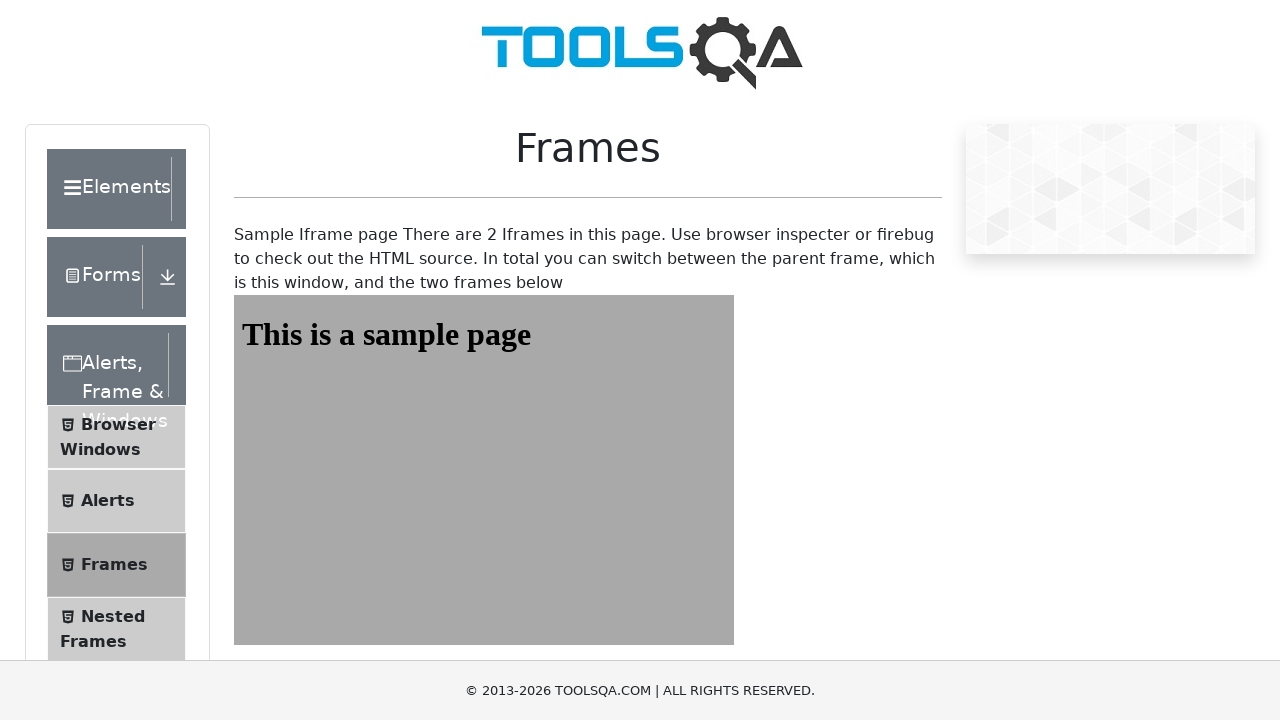